Tests the DemoQA practice form by filling out all fields including personal information, date of birth, subjects, hobbies, address, and state/city dropdowns, then submits the form.

Starting URL: https://demoqa.com/automation-practice-form

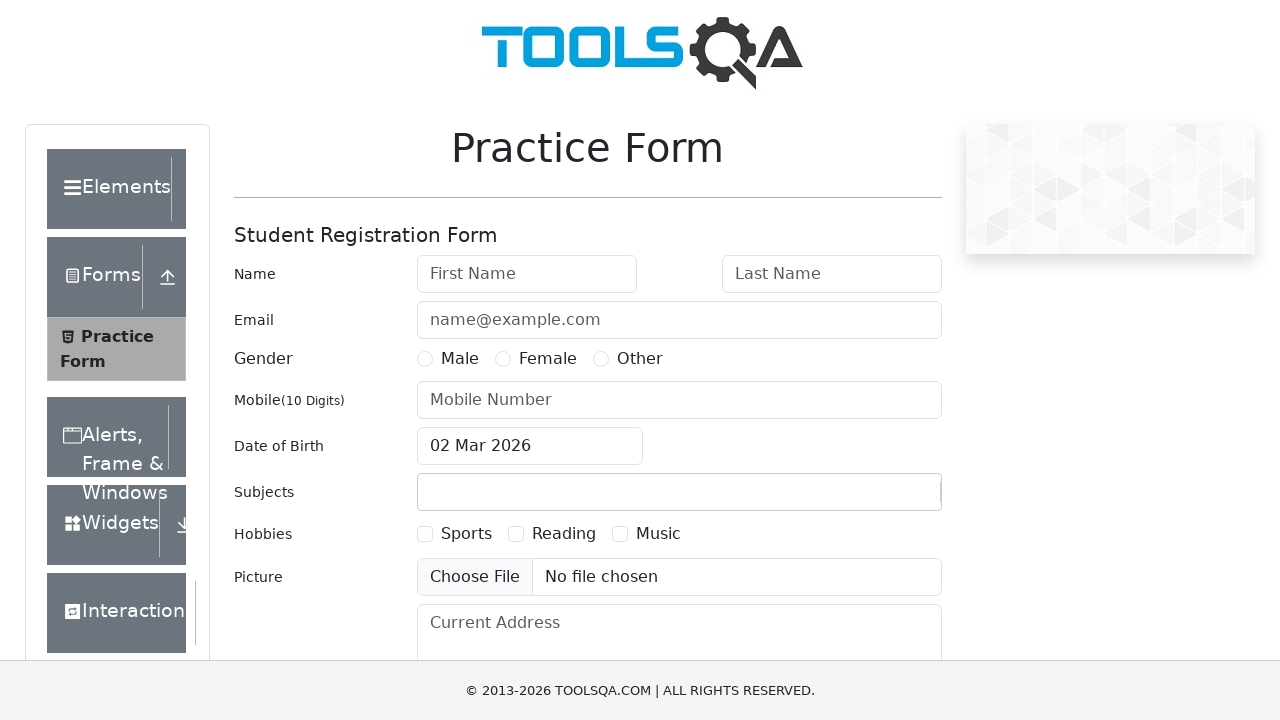

Filled first name field with 'Marcus' on #firstName
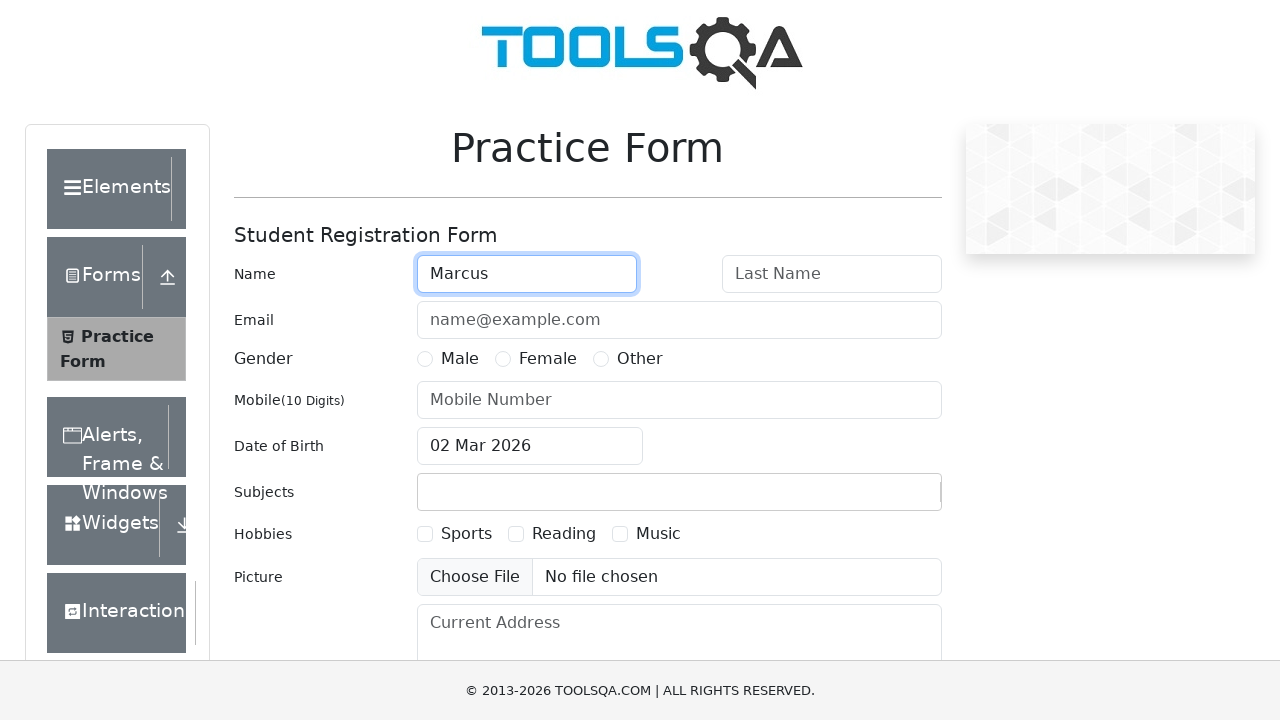

Filled last name field with 'Thompson' on #lastName
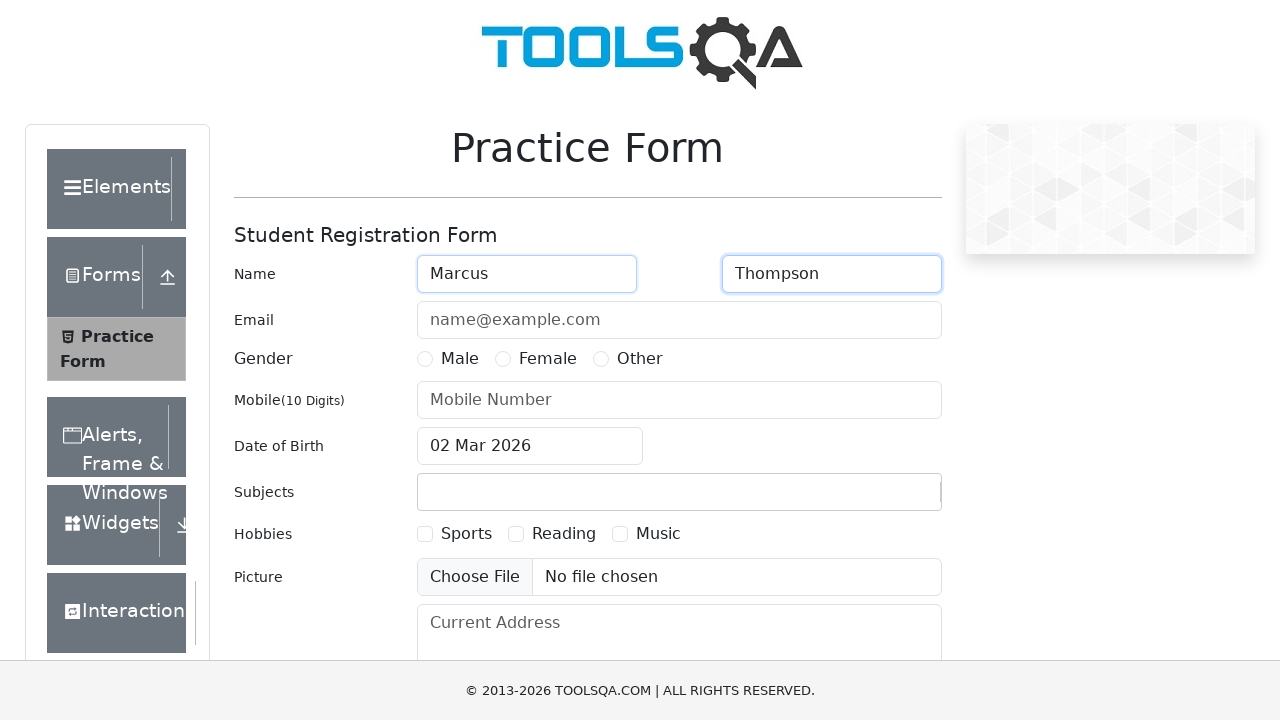

Filled email field with 'marcus.thompson@gmail.com' on #userEmail
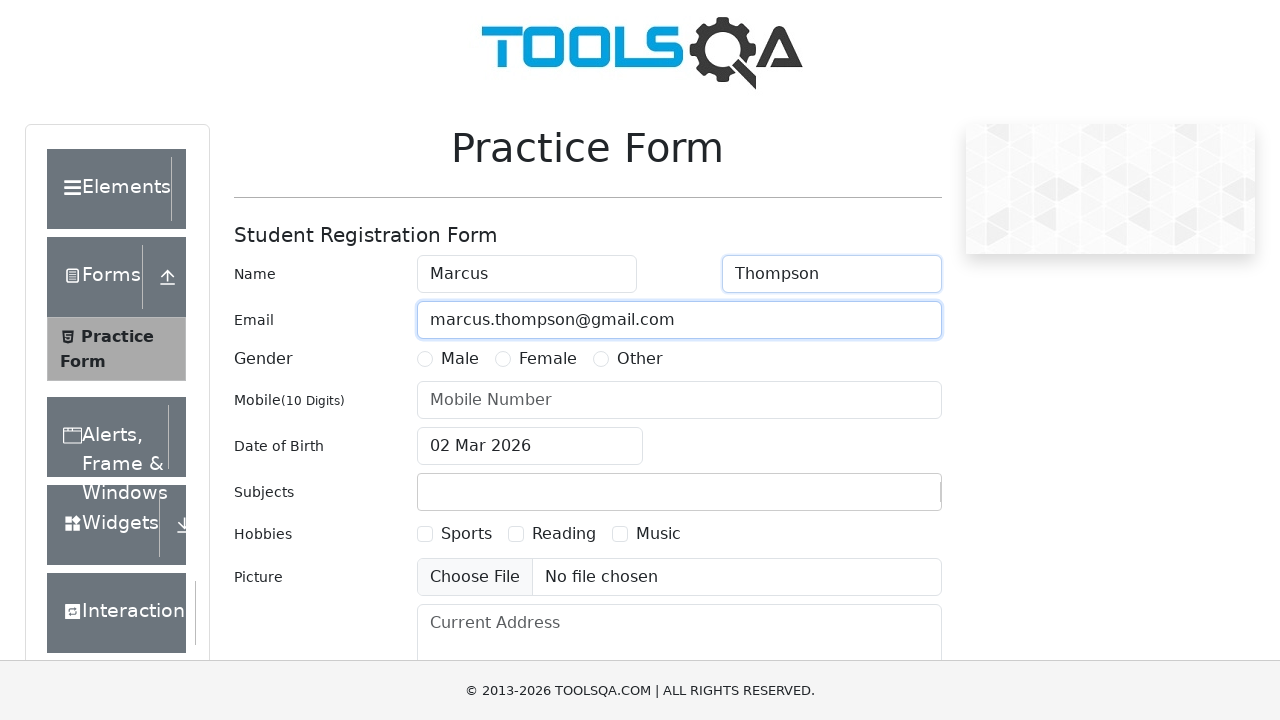

Selected Male gender option at (460, 359) on label:text('Male')
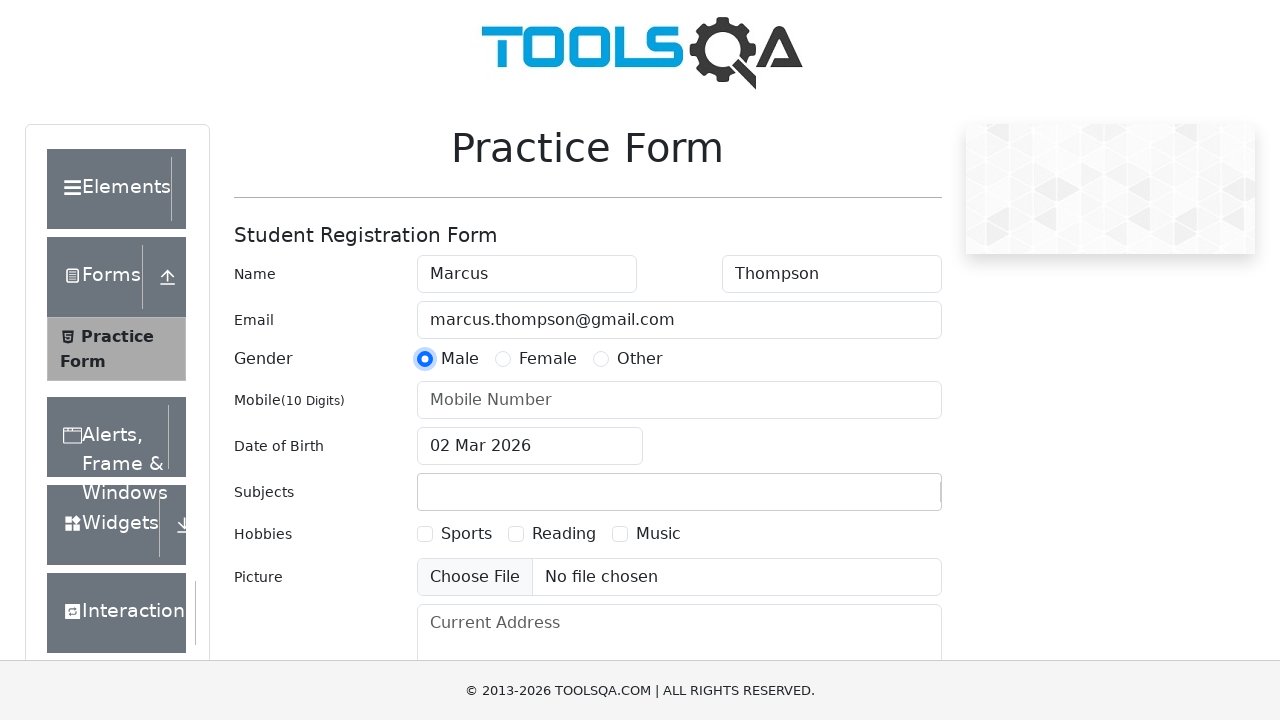

Filled phone number field with '8125437890' on #userNumber
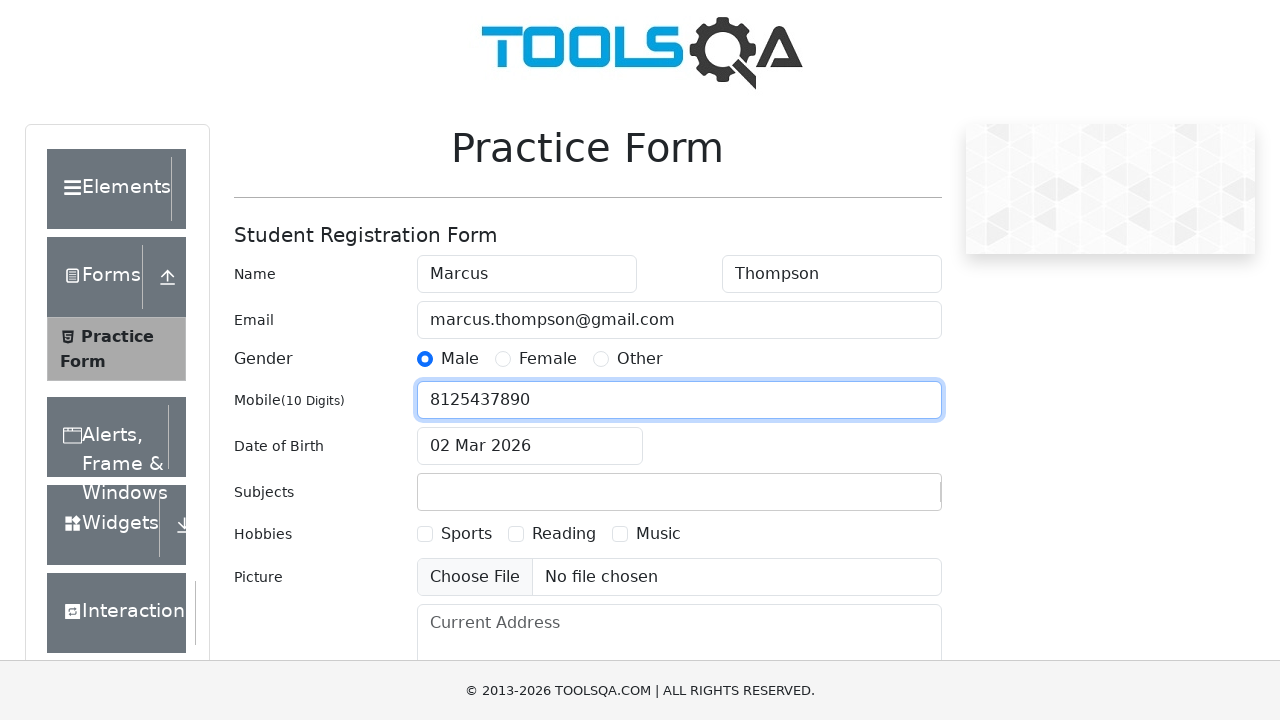

Clicked date of birth input to open date picker at (530, 446) on #dateOfBirthInput
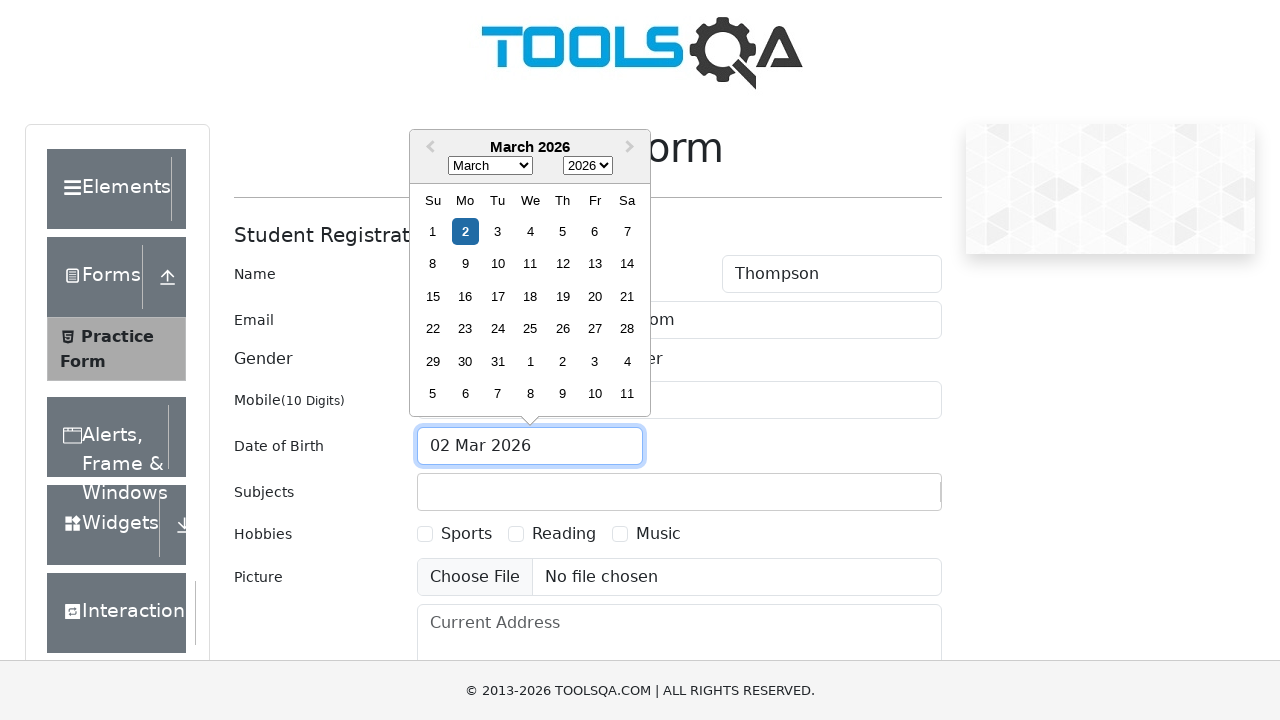

Selected year 1998 from date picker on .react-datepicker__year-select
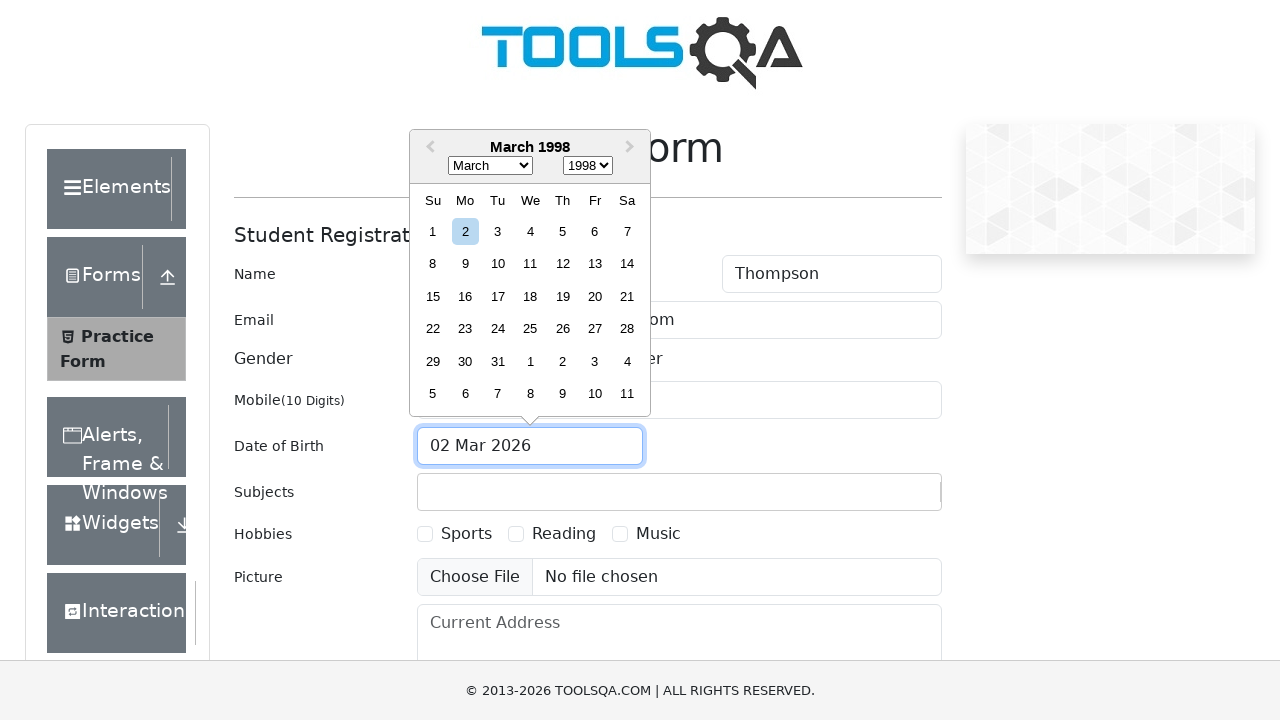

Selected March from month dropdown on .react-datepicker__month-select
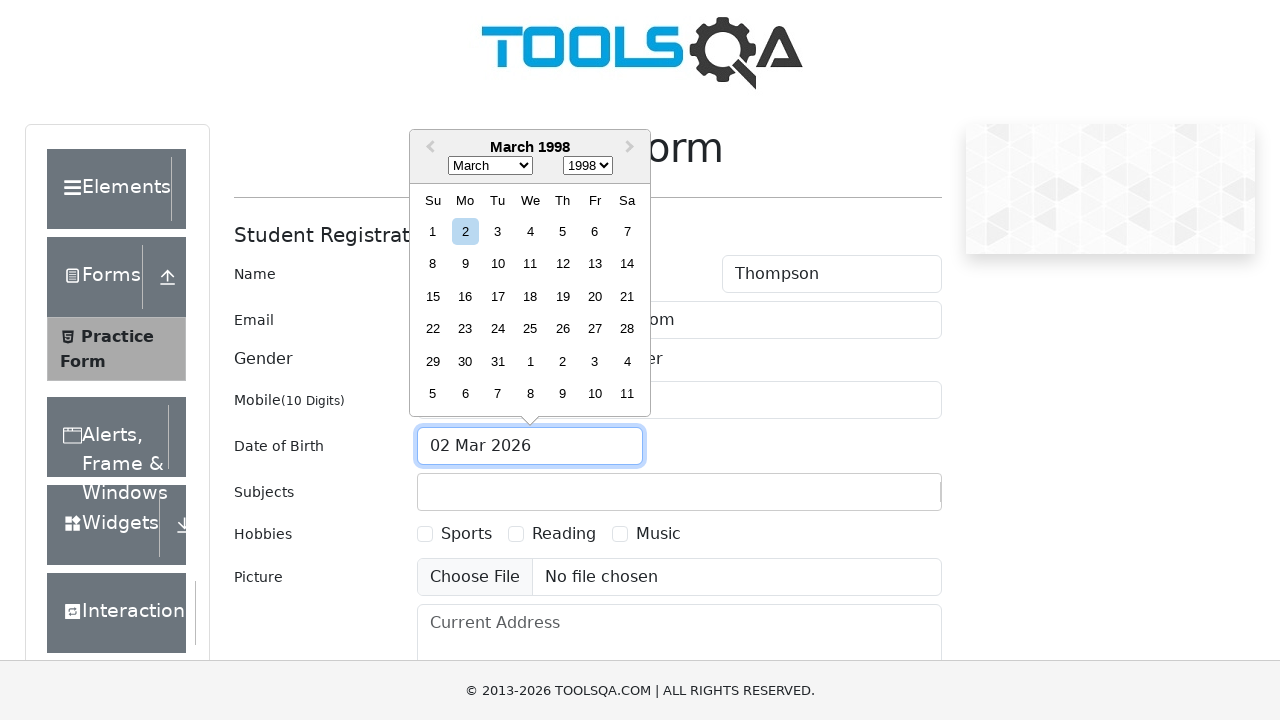

Selected day 15 from date picker at (433, 296) on .react-datepicker__day--015:not(.react-datepicker__day--outside-month)
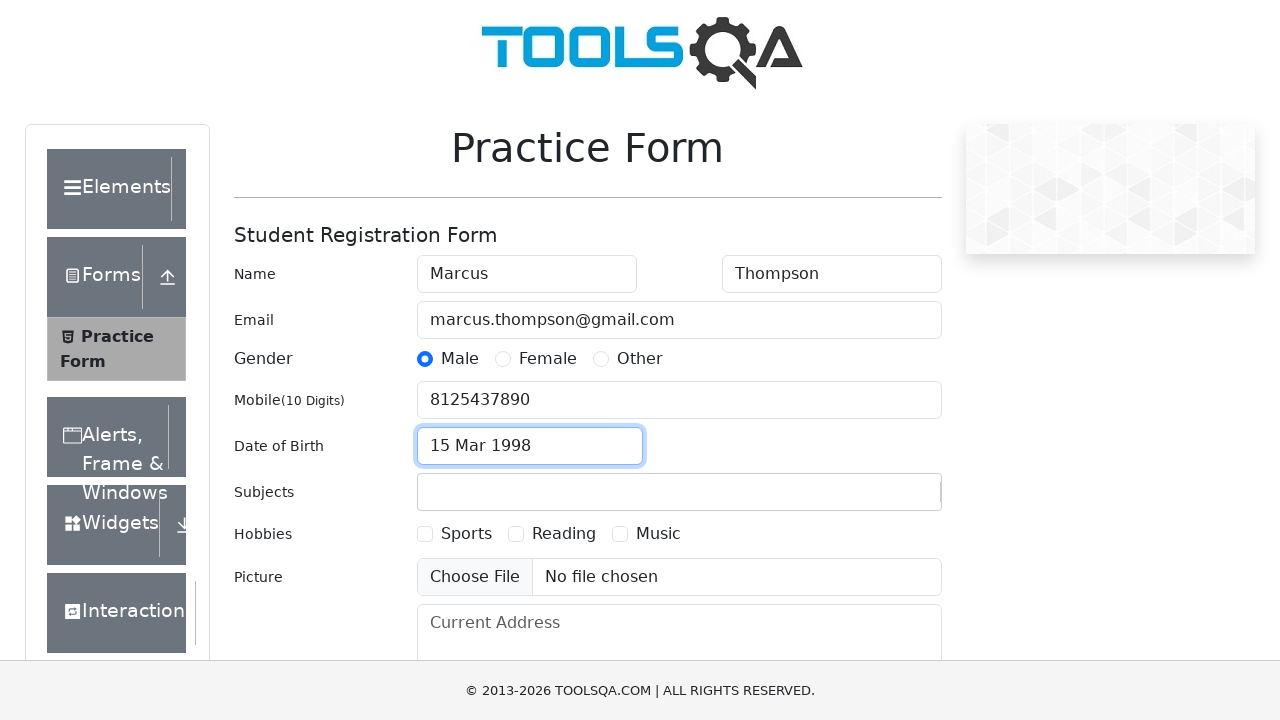

Filled subjects input with 'Maths' on #subjectsInput
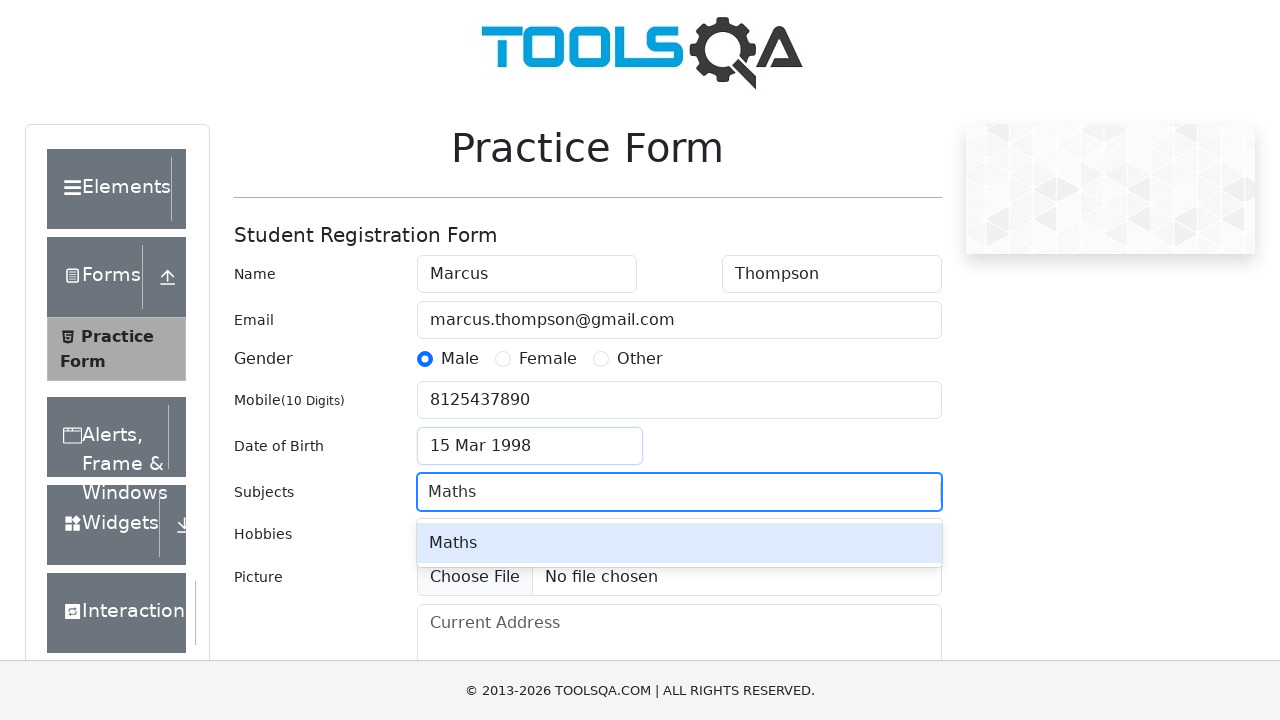

Pressed Enter to add 'Maths' to subjects
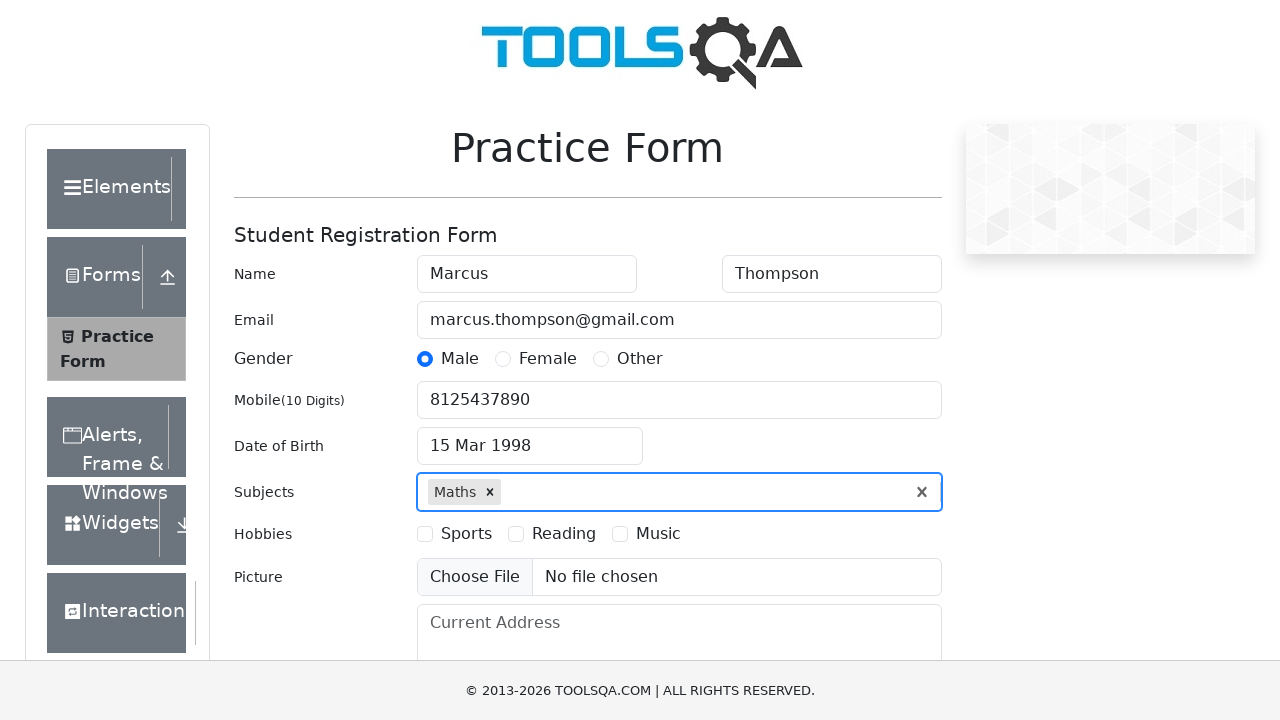

Filled subjects input with 'Physics' on #subjectsInput
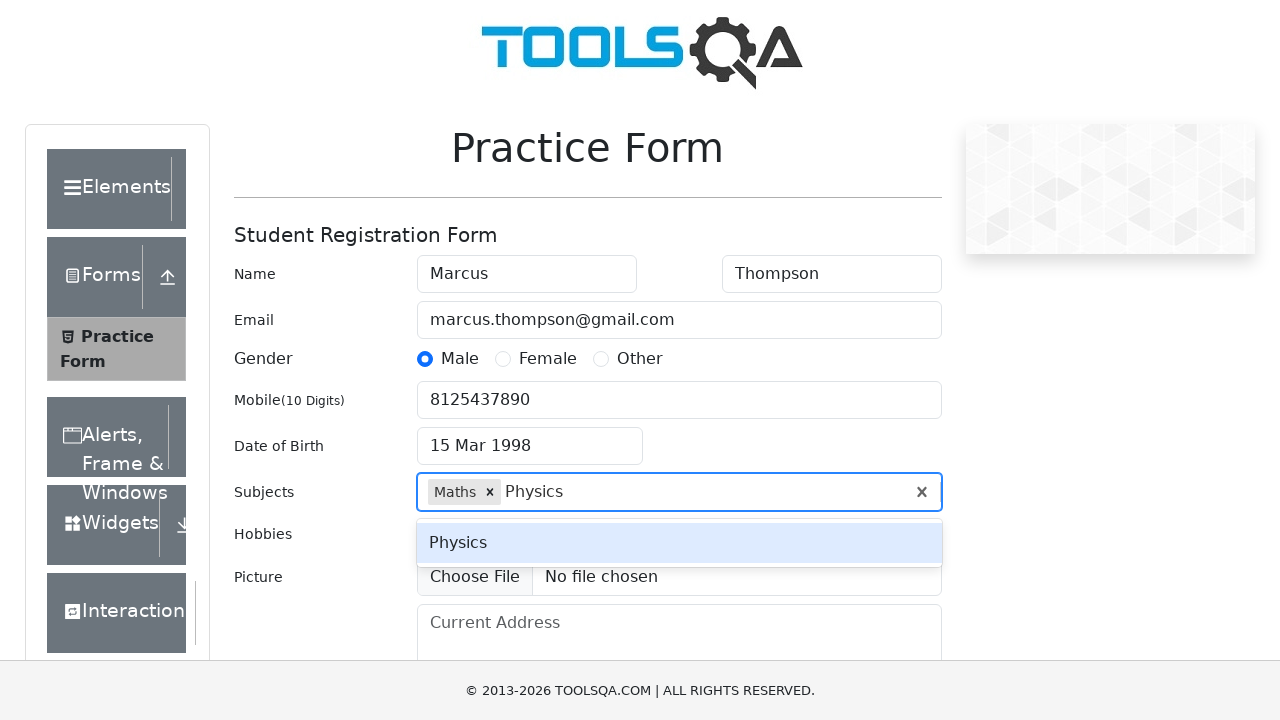

Pressed Enter to add 'Physics' to subjects
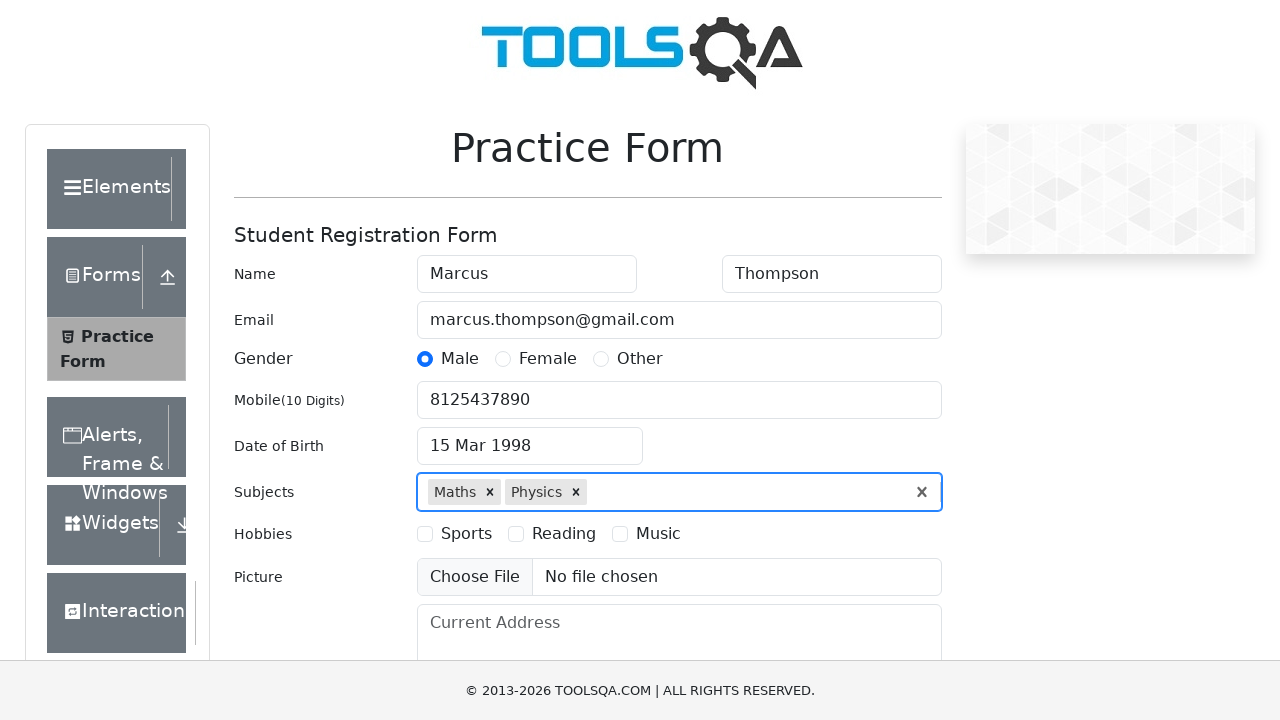

Filled subjects input with 'Economics' on #subjectsInput
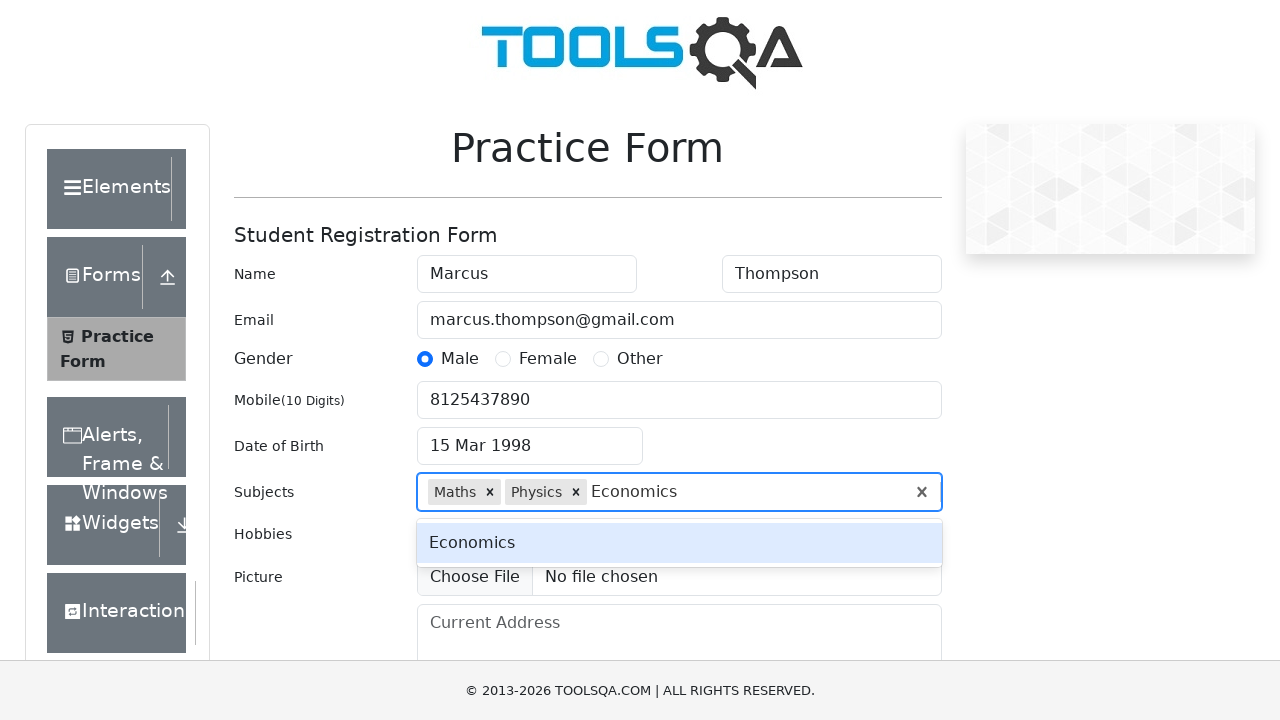

Pressed Enter to add 'Economics' to subjects
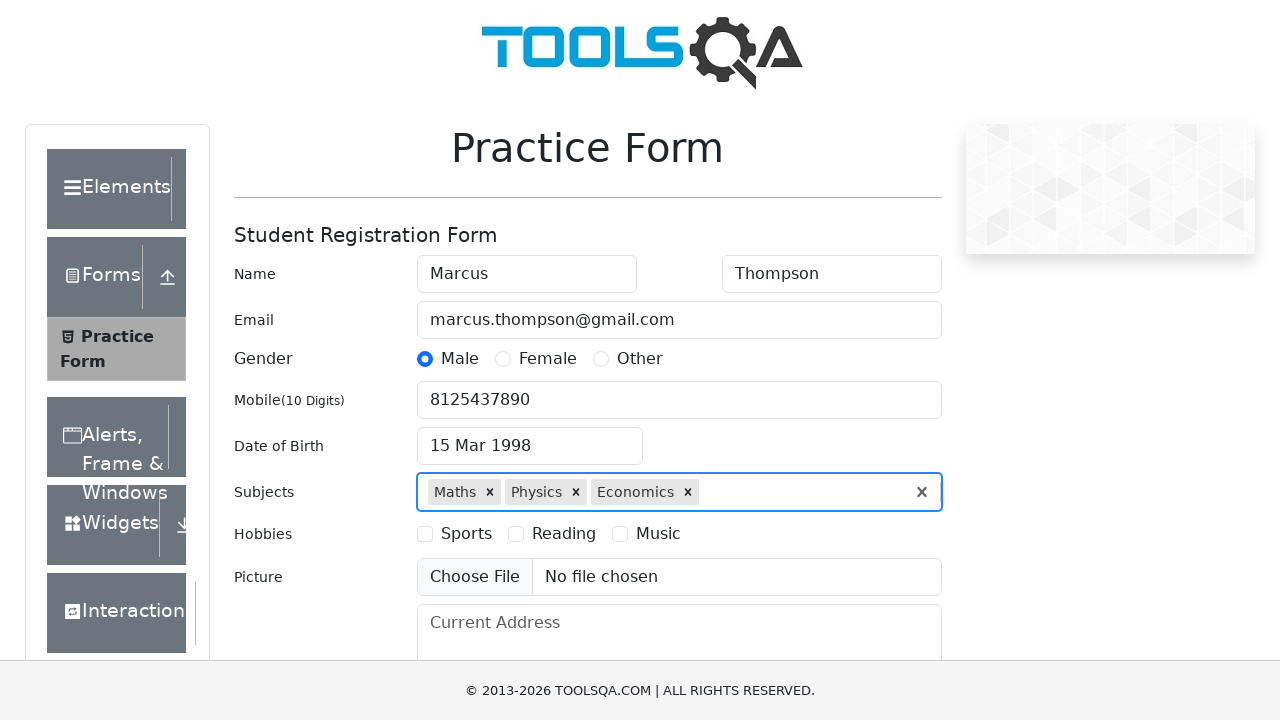

Filled subjects input with 'English' on #subjectsInput
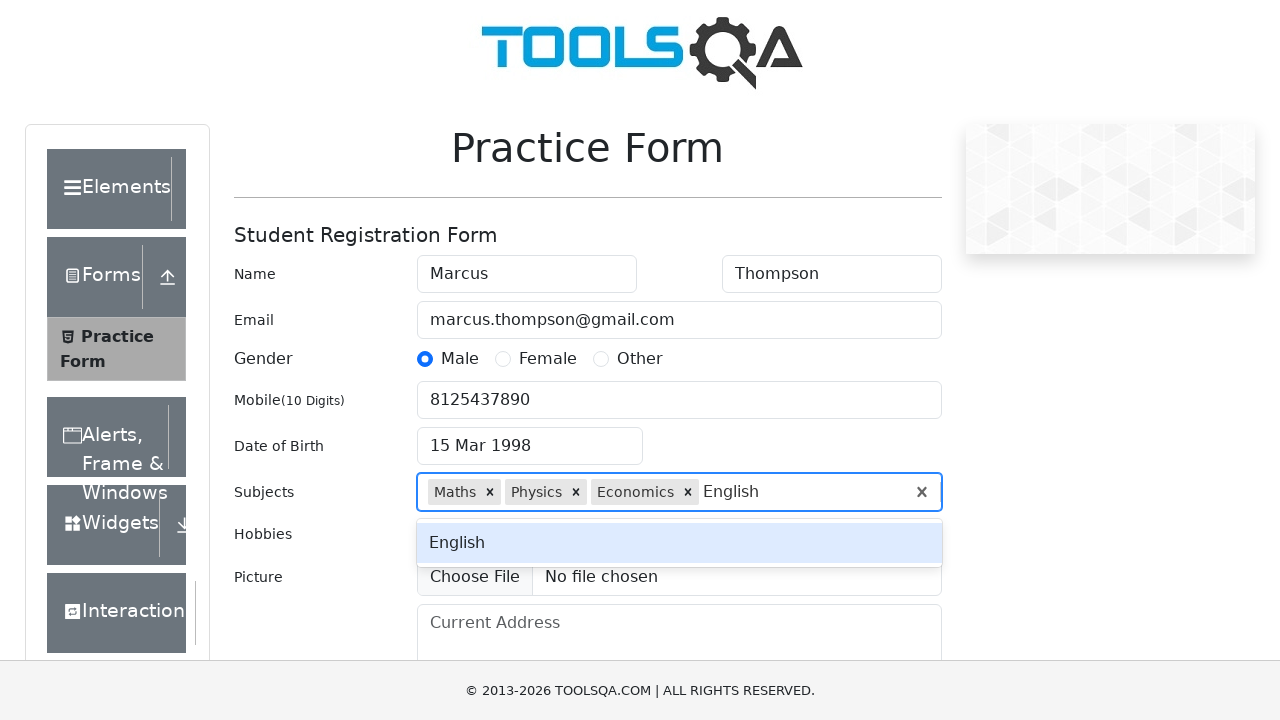

Pressed Enter to add 'English' to subjects
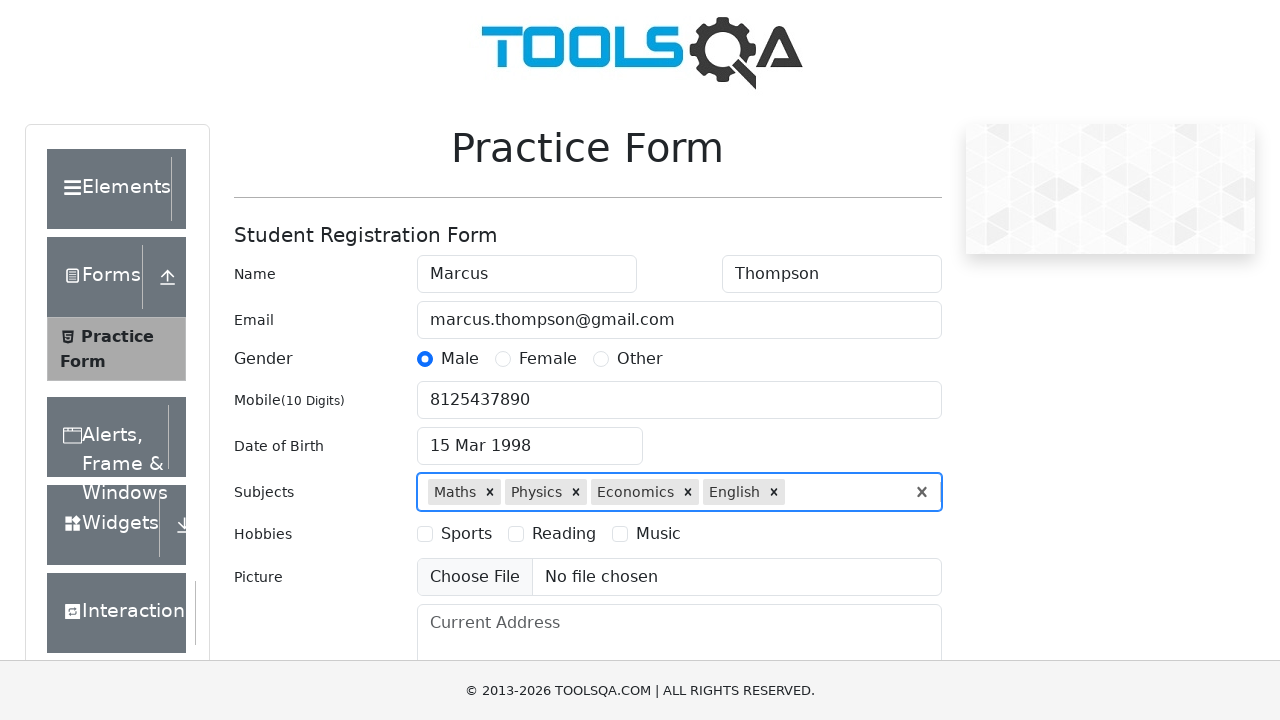

Selected Sports hobby at (466, 534) on label:text('Sports')
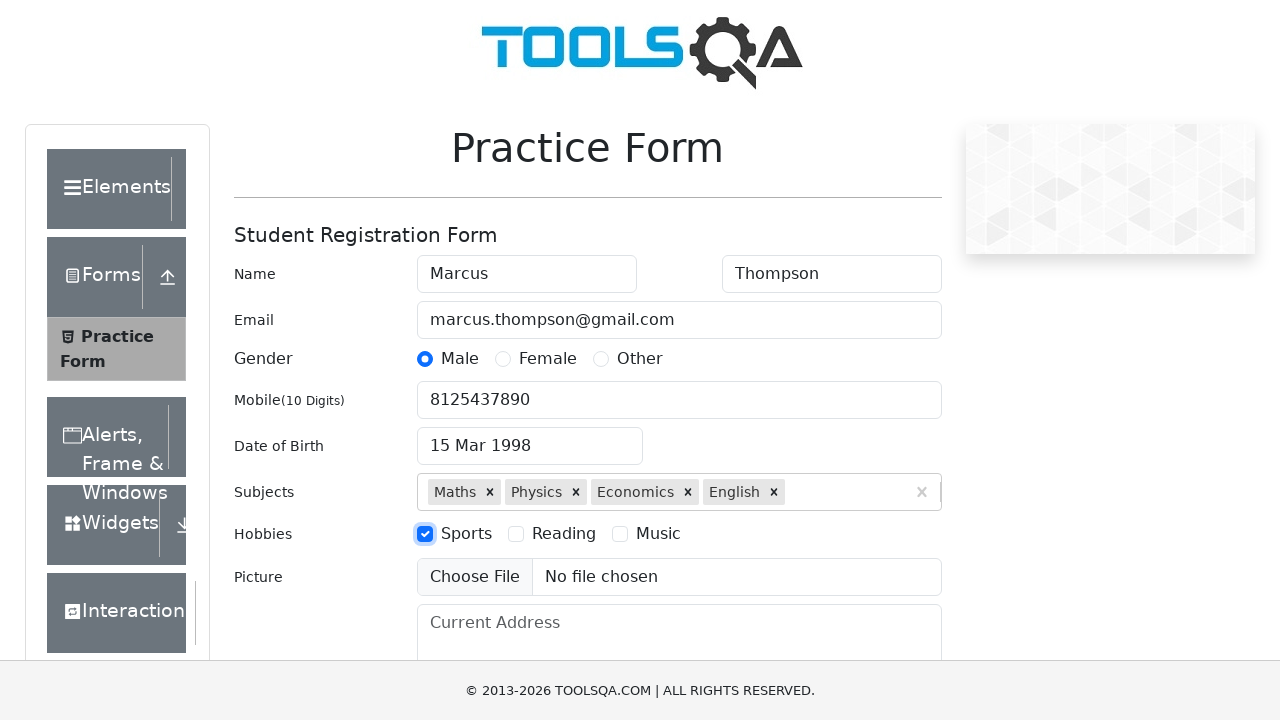

Selected Reading hobby at (564, 534) on label:text('Reading')
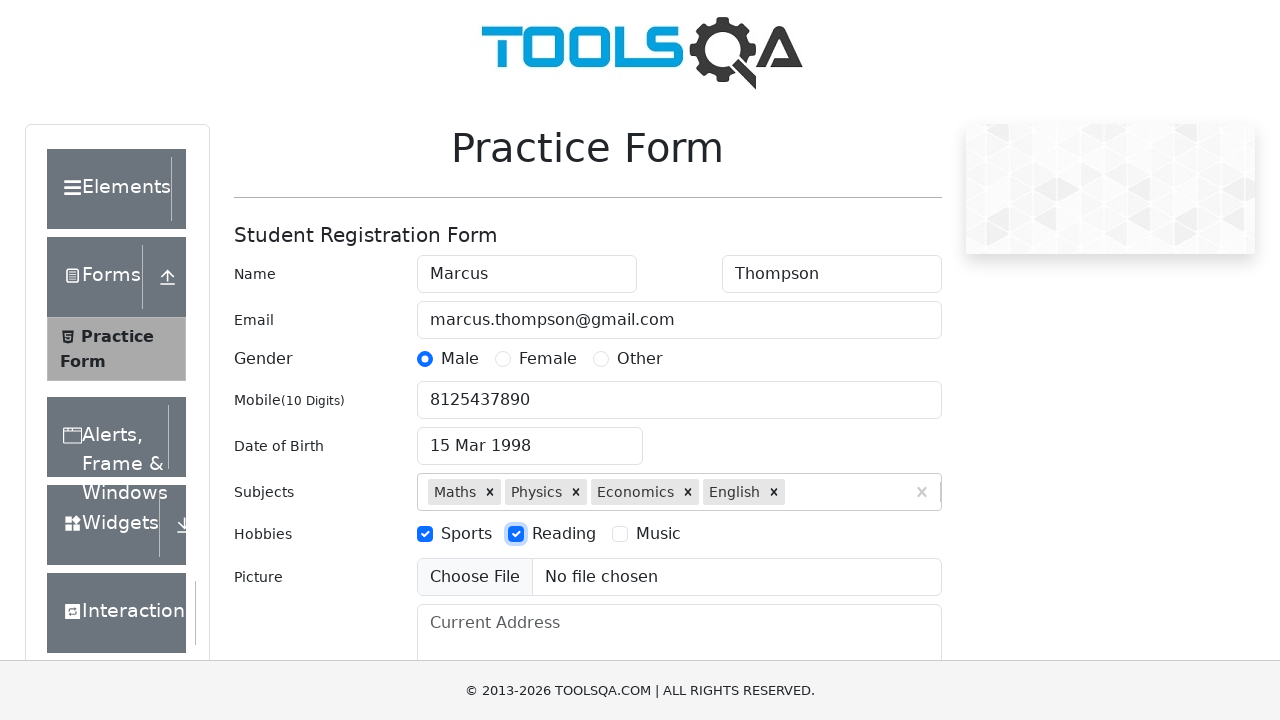

Scrolled down 400 pixels to view remaining form fields
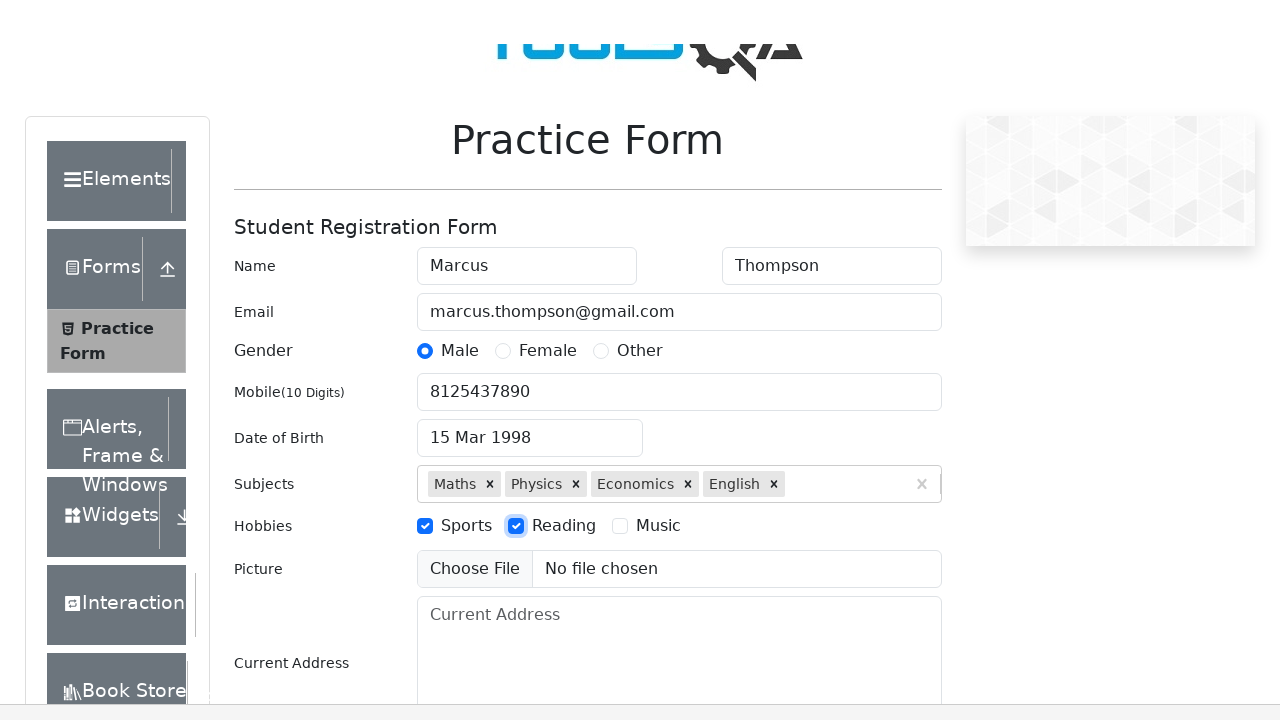

Filled current address field with '425 Oak Street, Springfield' on #currentAddress
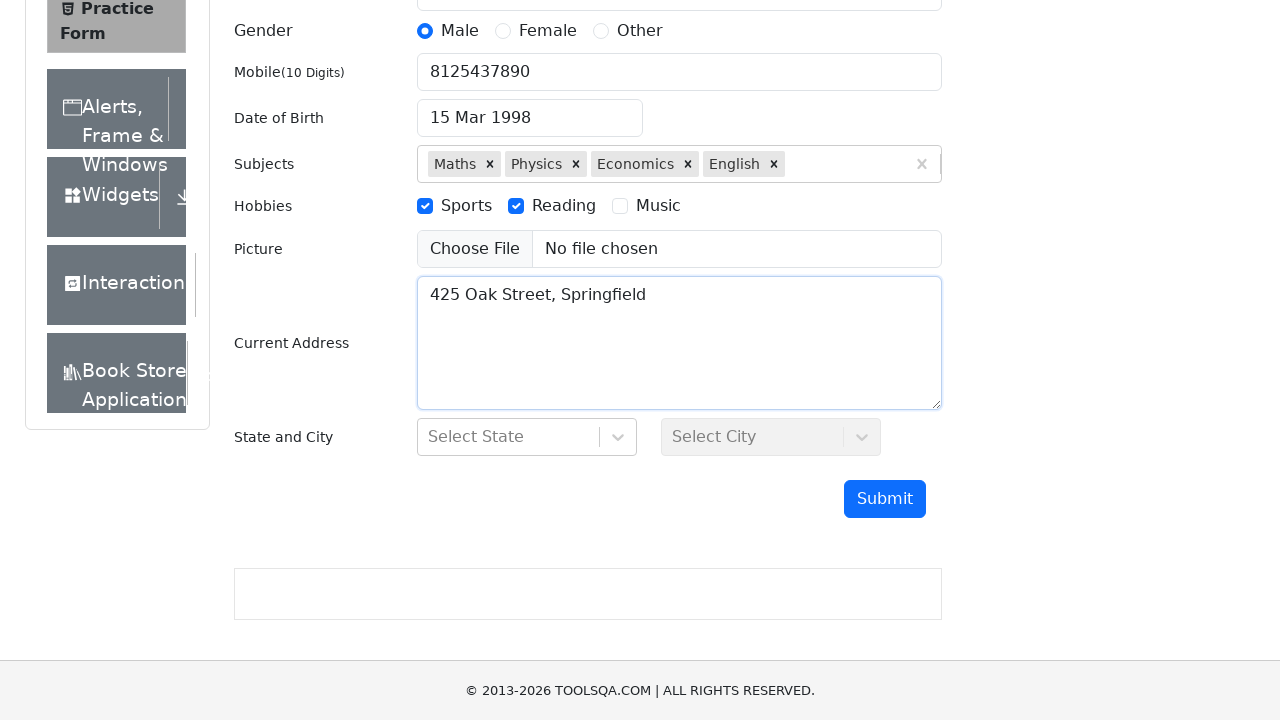

Filled state input field with 'NCR' on #react-select-3-input
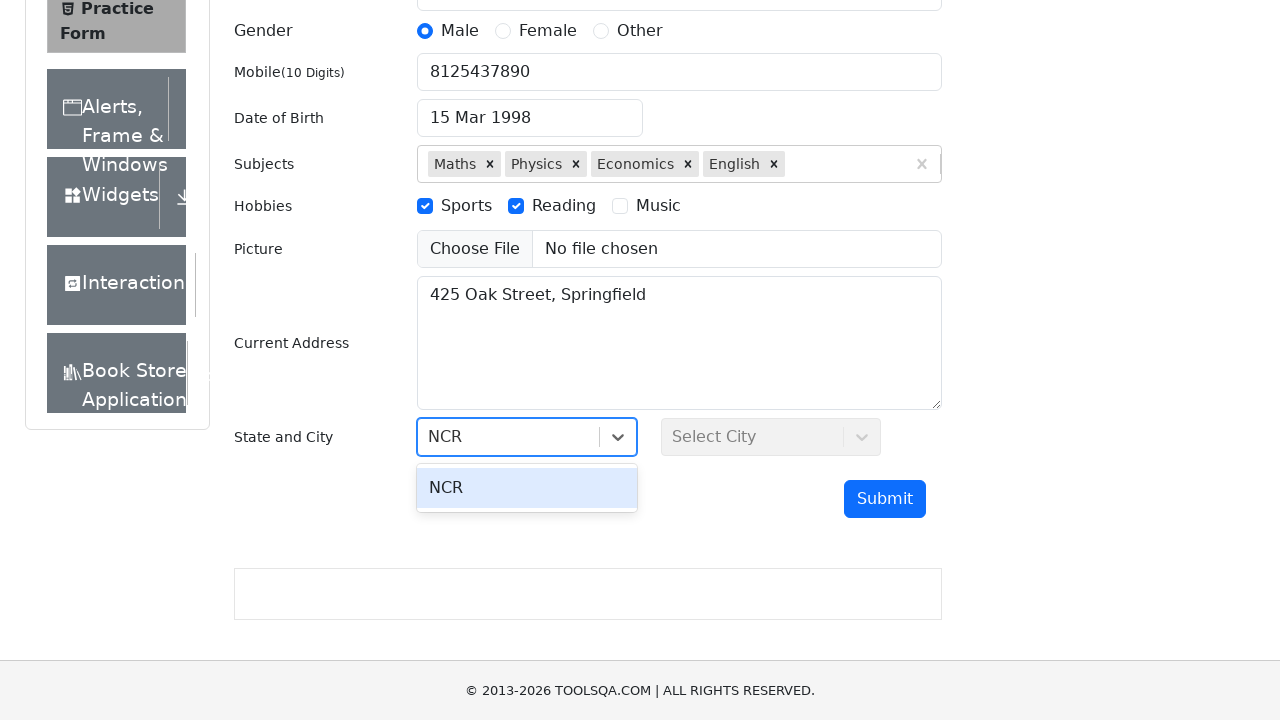

Pressed Enter to select NCR state
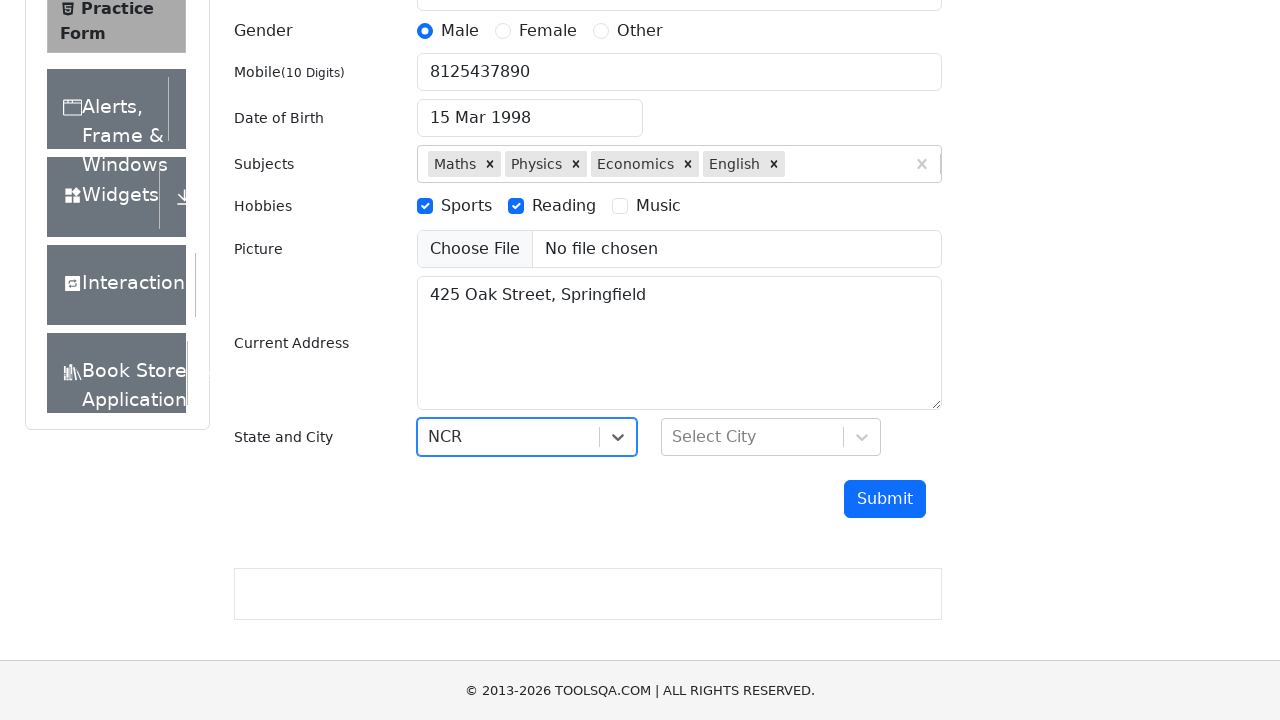

Filled city input field with 'Delhi' on #react-select-4-input
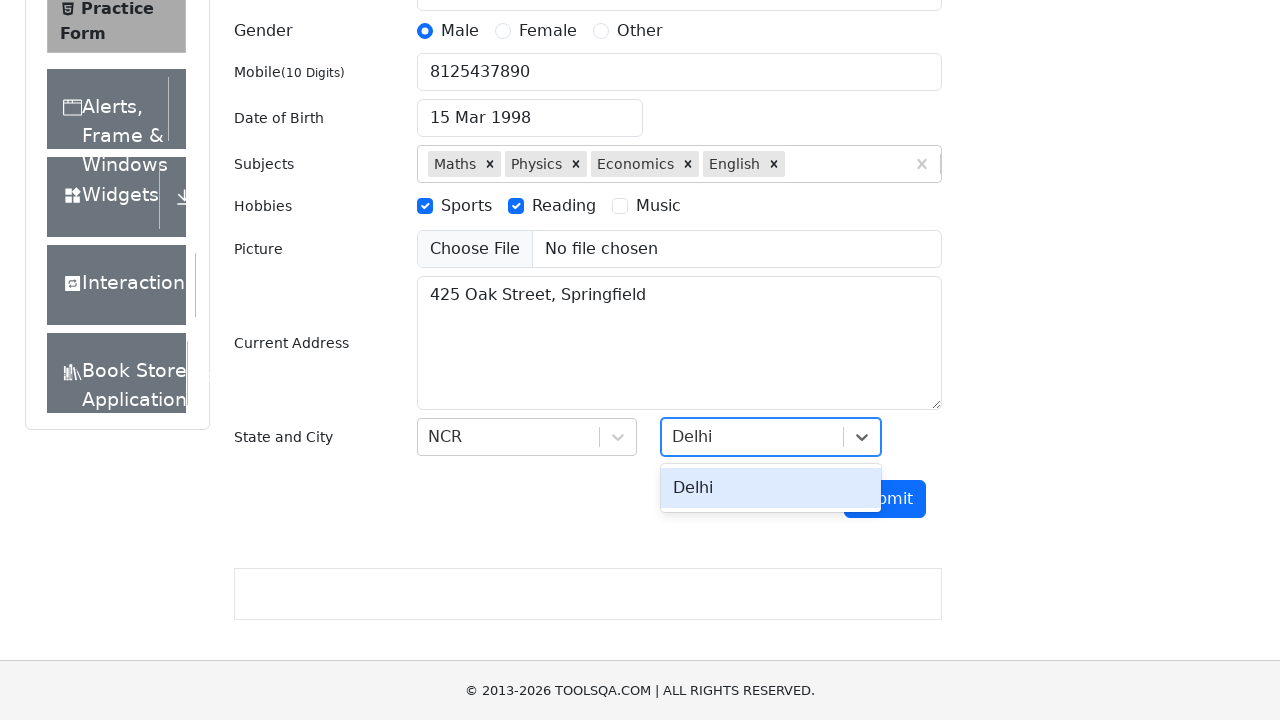

Pressed Enter to select Delhi city
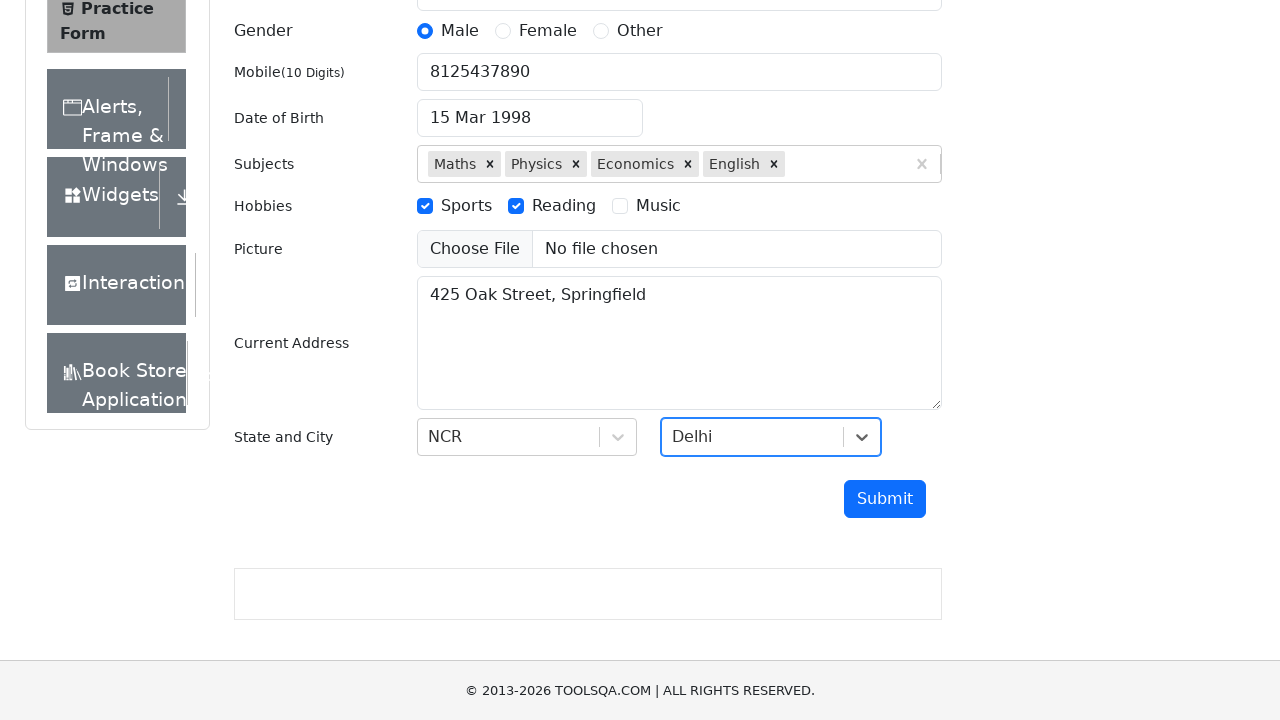

Clicked submit button to submit the form at (885, 499) on #submit
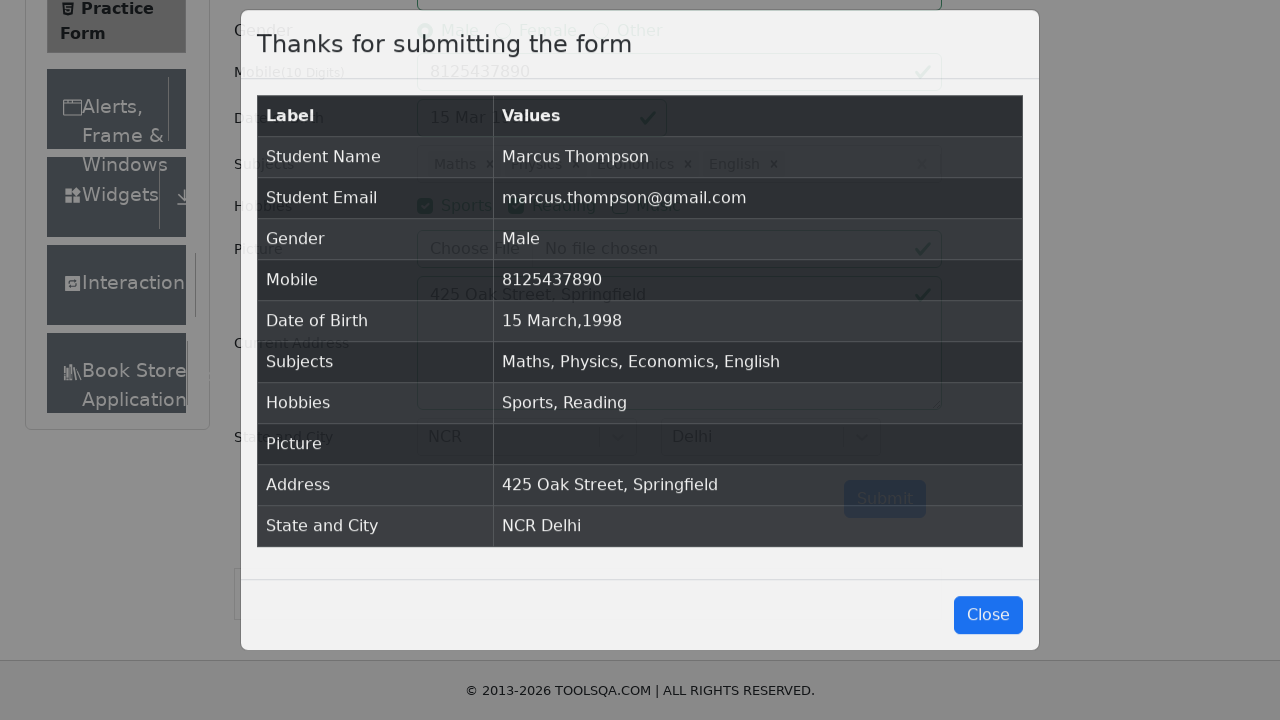

Form submission modal appeared
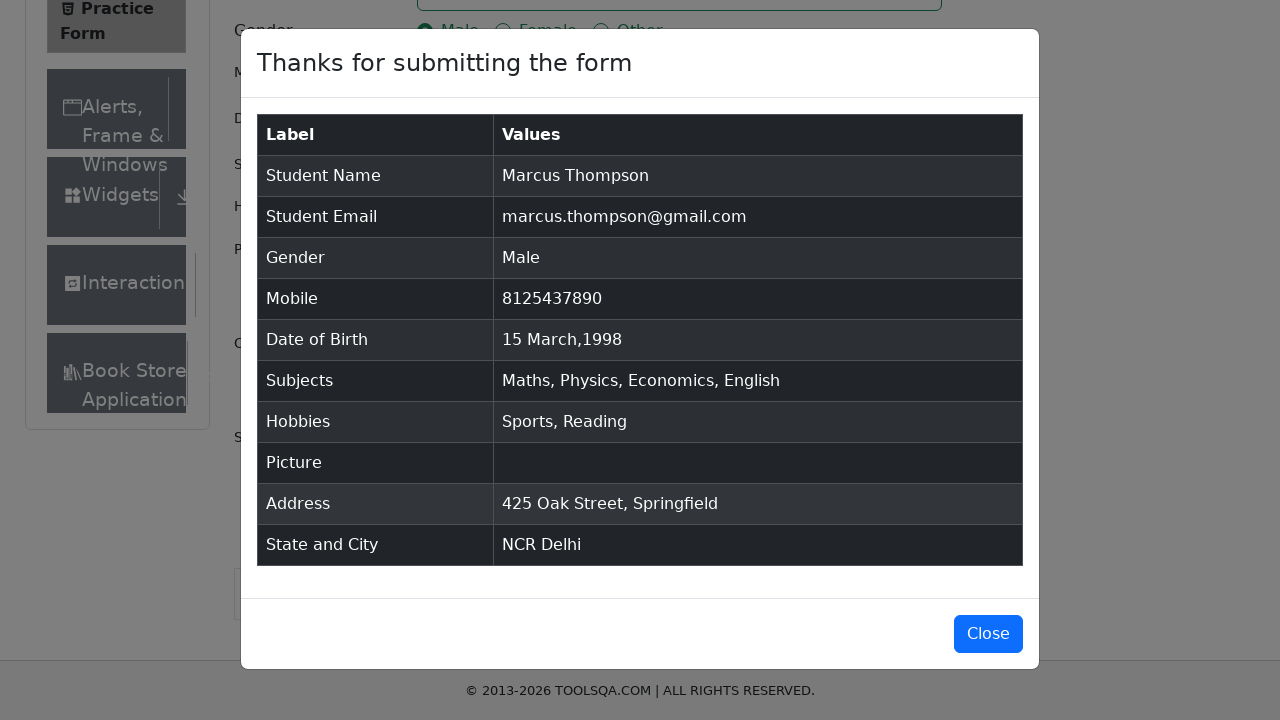

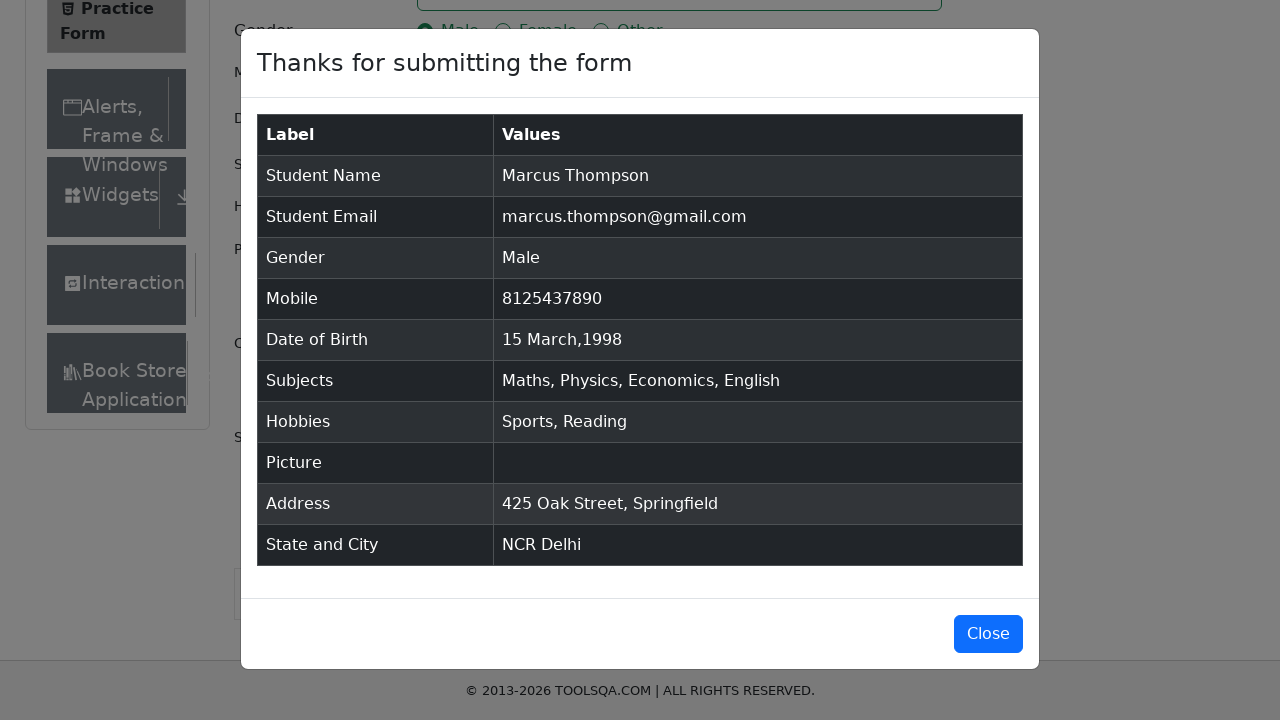